Tests nested frame navigation by clicking on Nested Frames link, switching through multiple frame levels, and extracting text content from the middle frame

Starting URL: https://the-internet.herokuapp.com

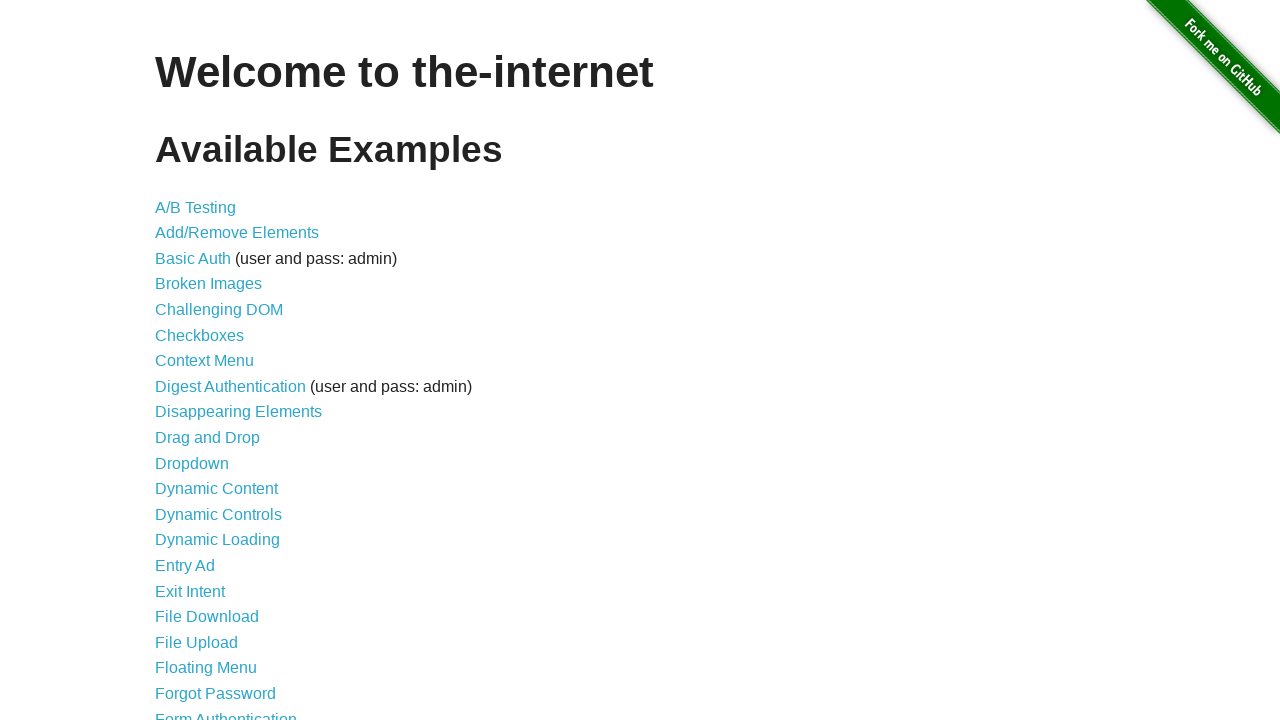

Clicked on Nested Frames link at (210, 395) on xpath=//a[text()='Nested Frames']
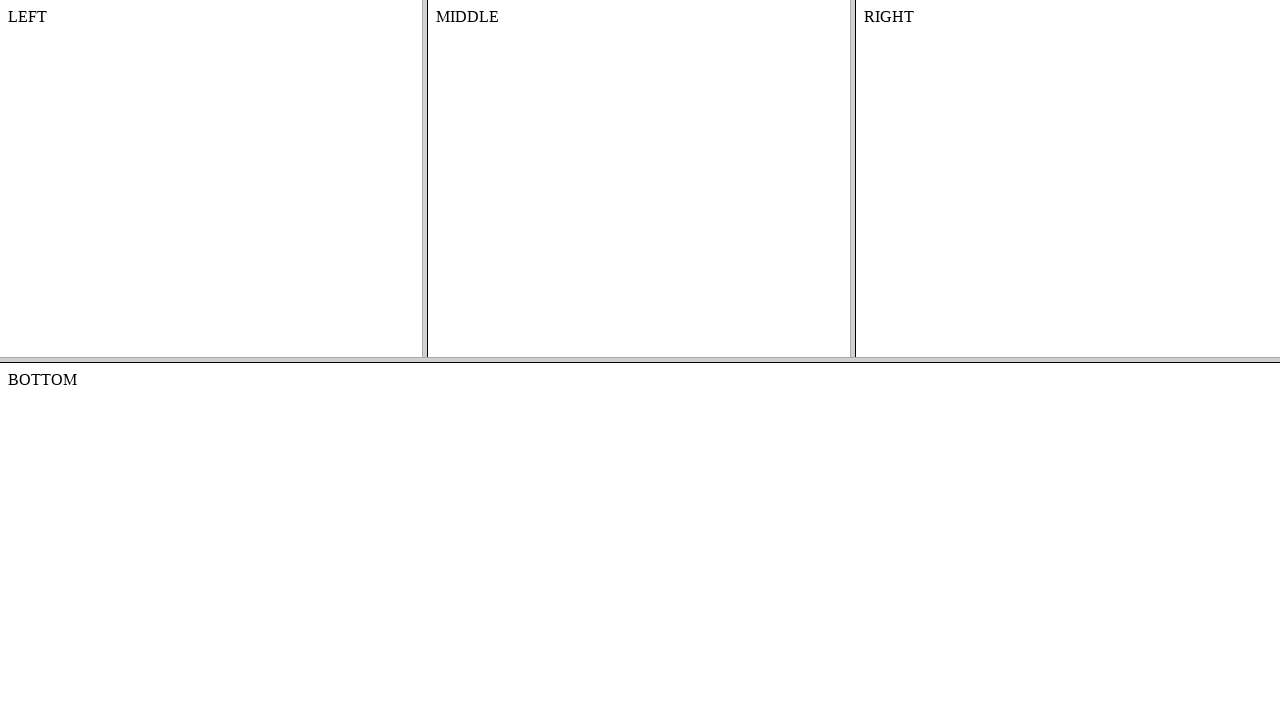

Located the top frame
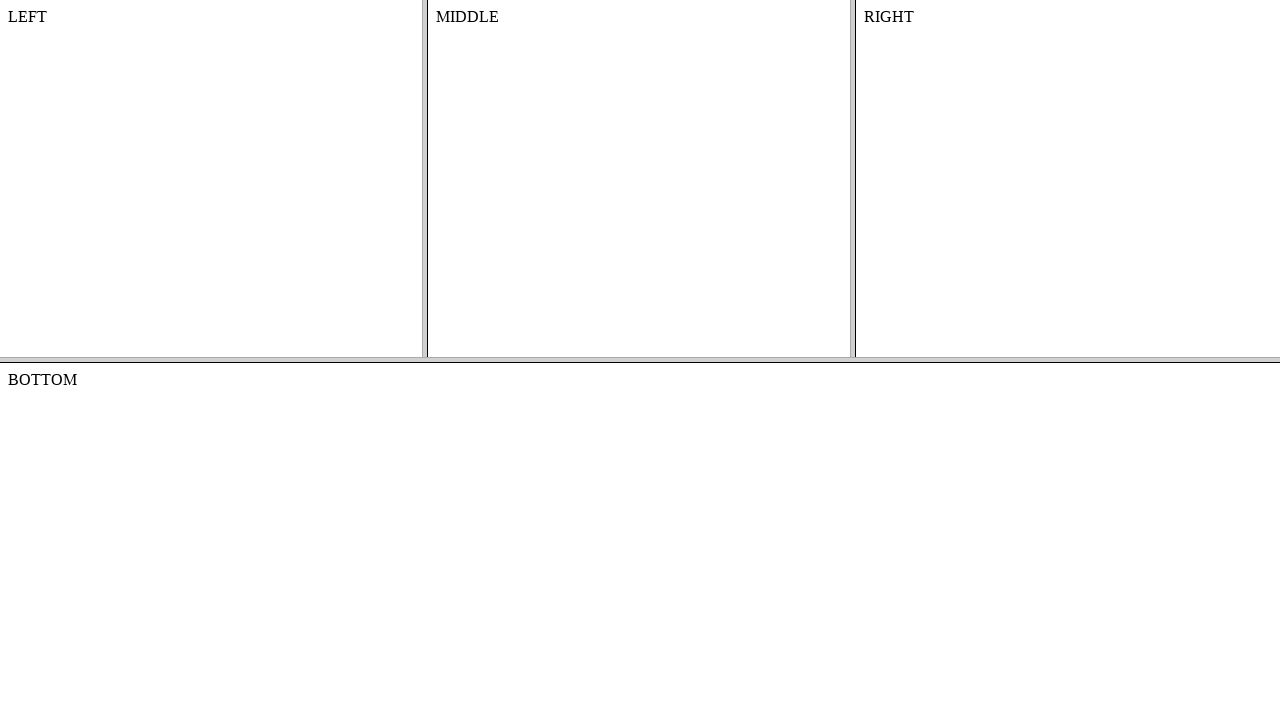

Located the middle frame within the top frame
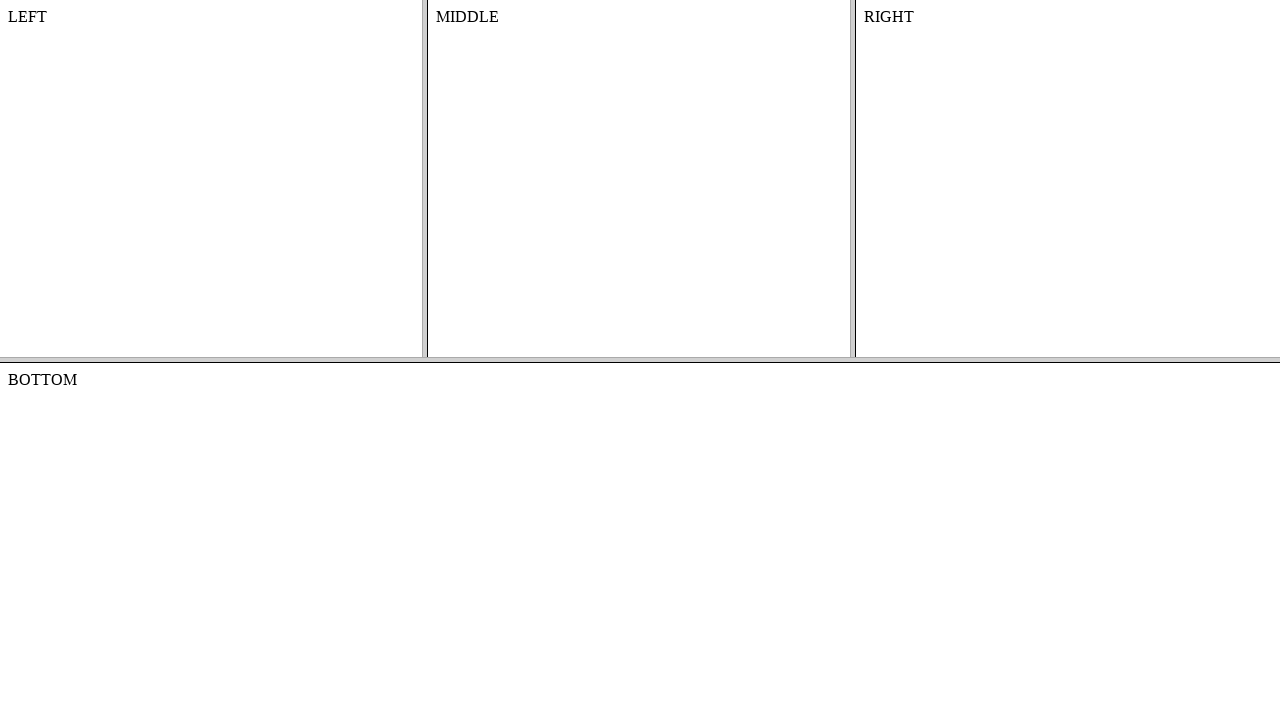

Extracted text content from middle frame: MIDDLE
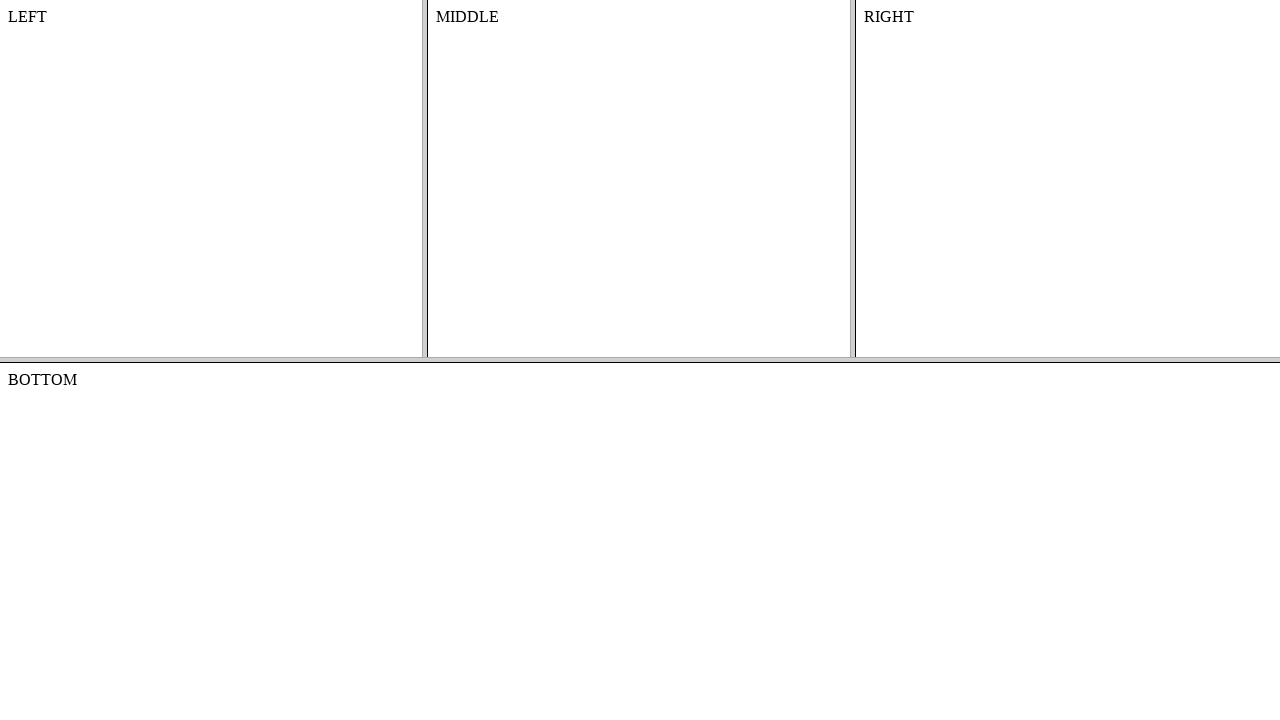

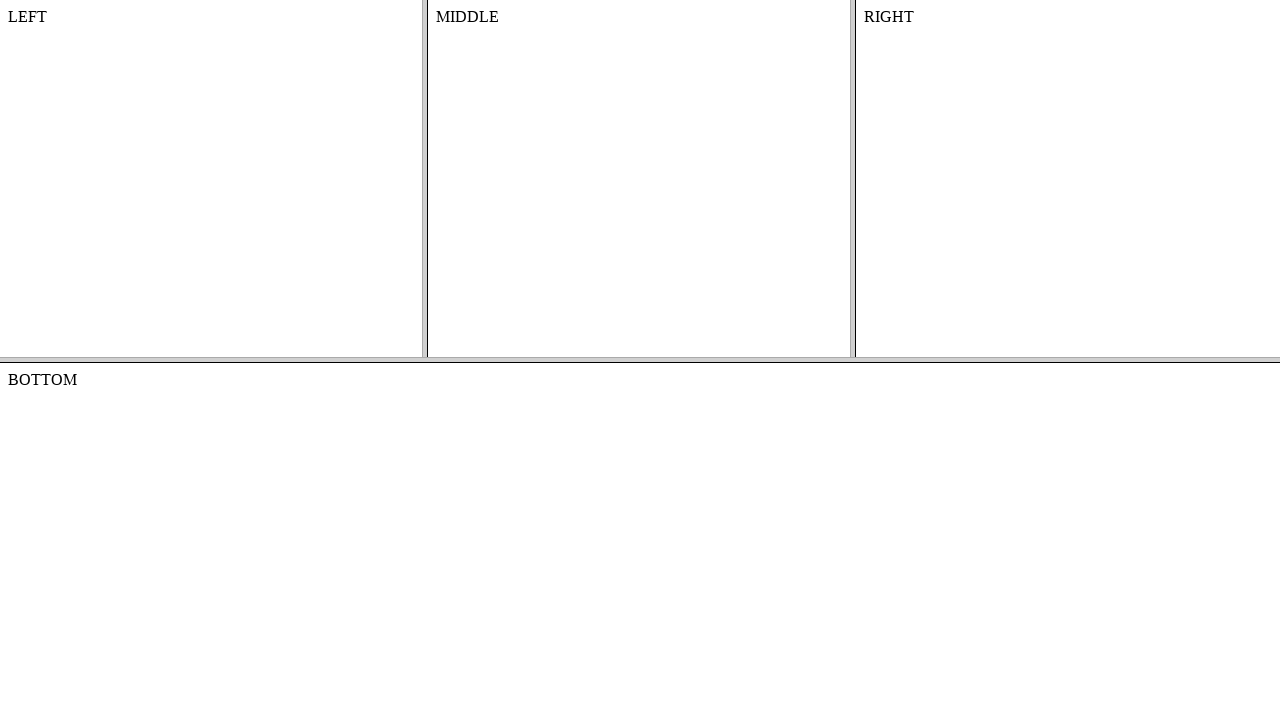